Tests clicking a button that adds a new paragraph element to the page after a delay

Starting URL: https://igorsmasc.github.io/praticando_waits/

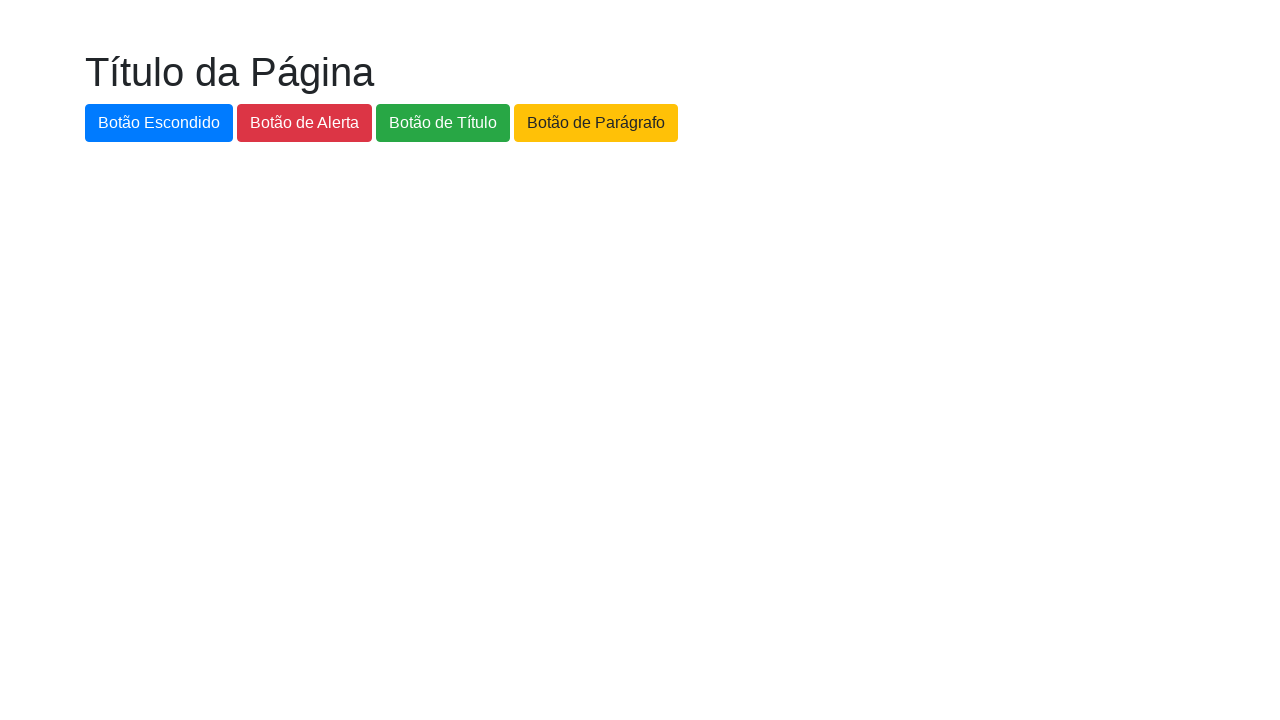

Clicked the paragraph button to add a new paragraph element at (596, 123) on #botao-paragrafo
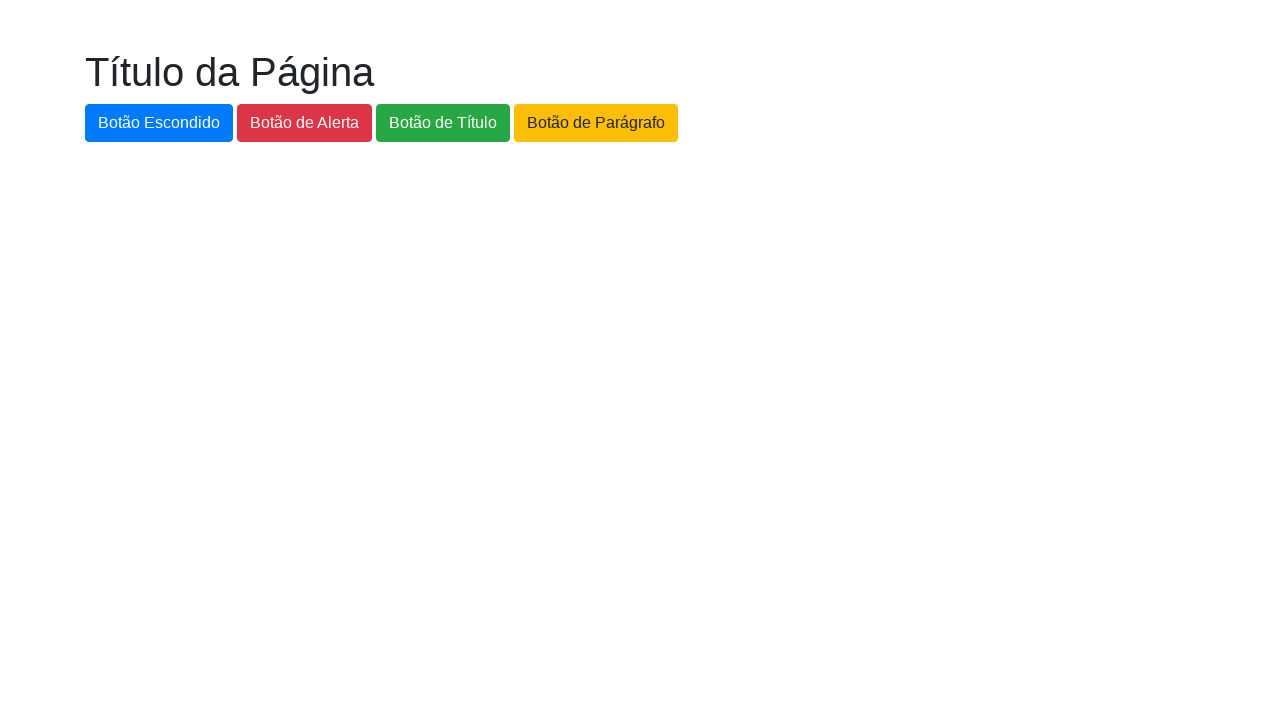

New paragraph element appeared on the page
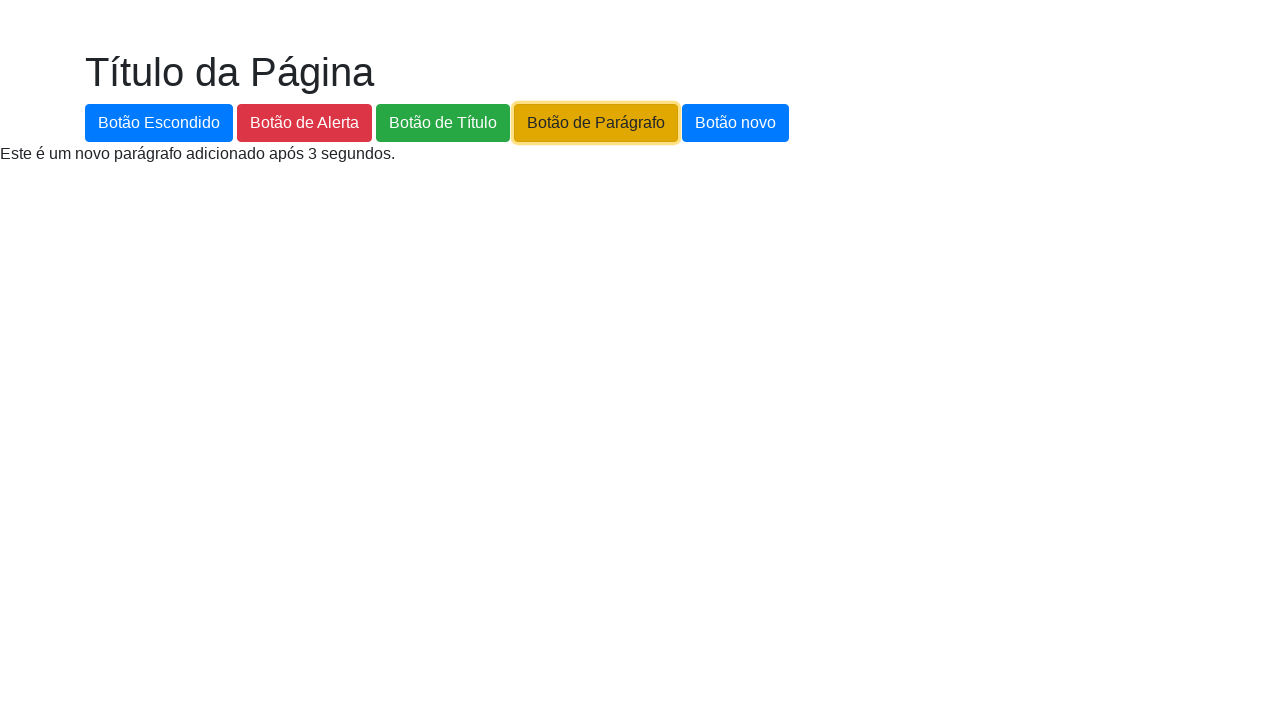

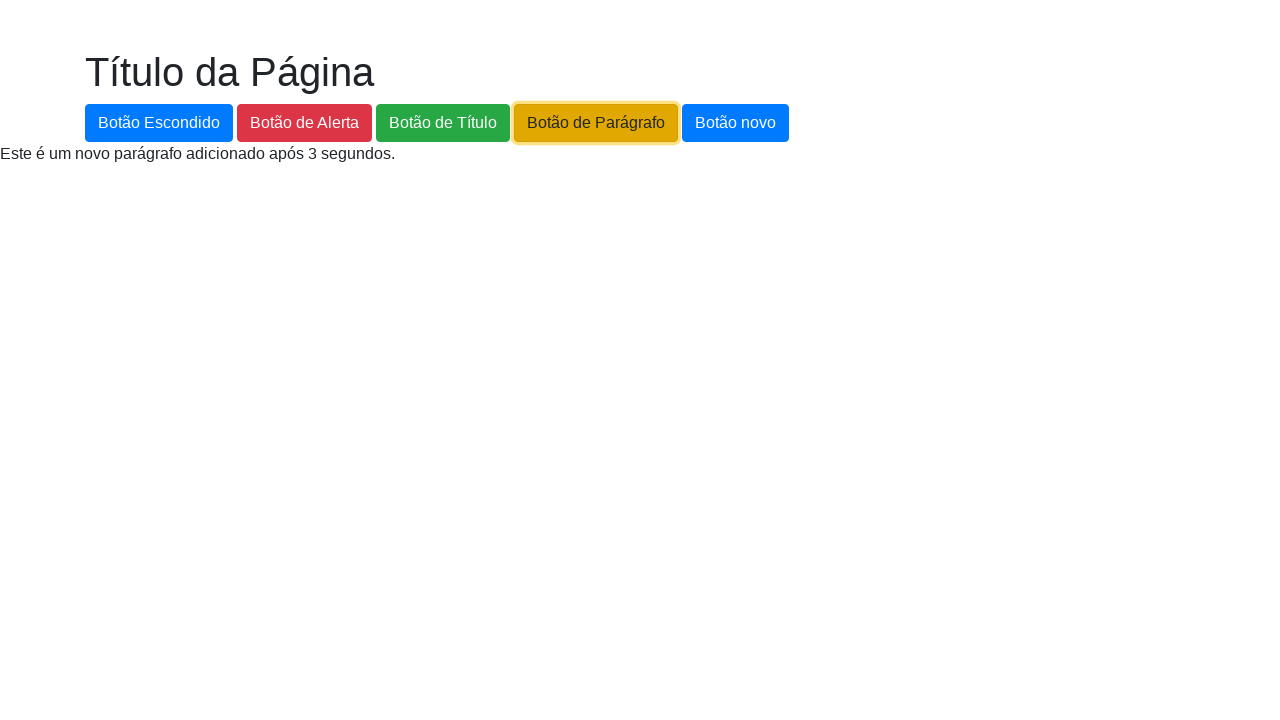